Tests element location by finding a button element by its ID and verifying it exists on the page

Starting URL: https://www.automationtesting.co.uk/buttons.html

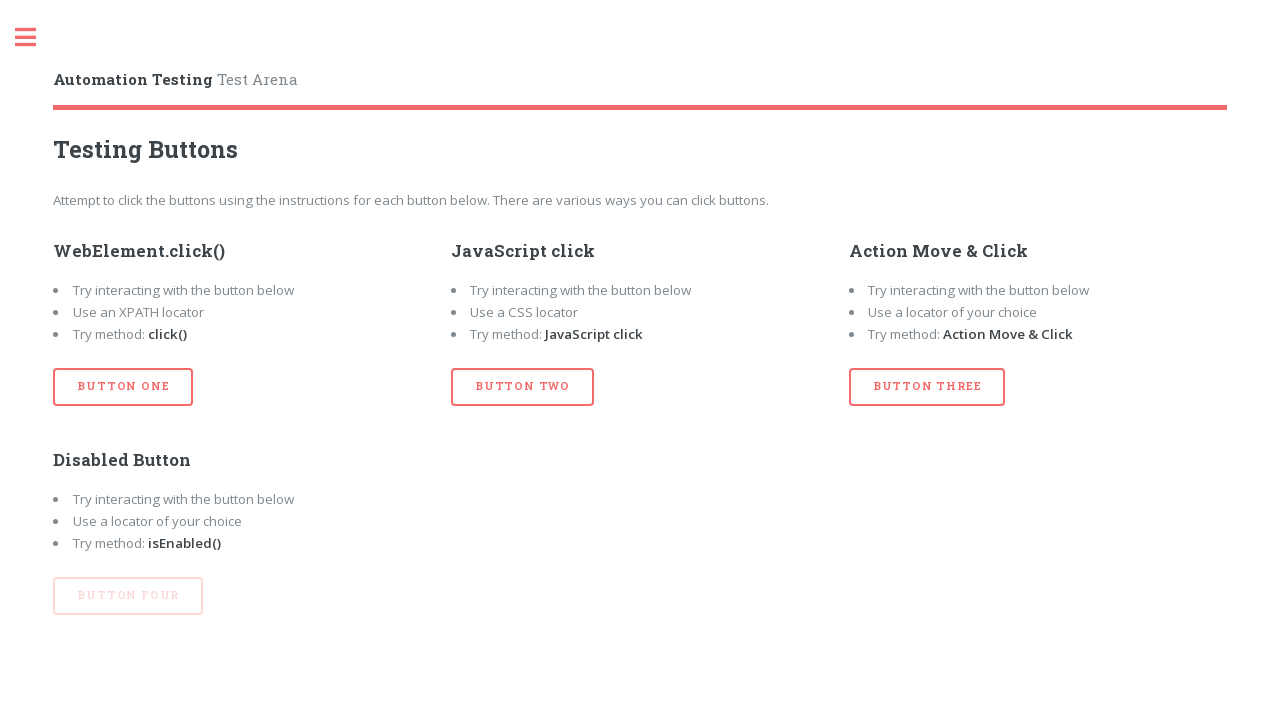

Located button element by ID '#btn_one'
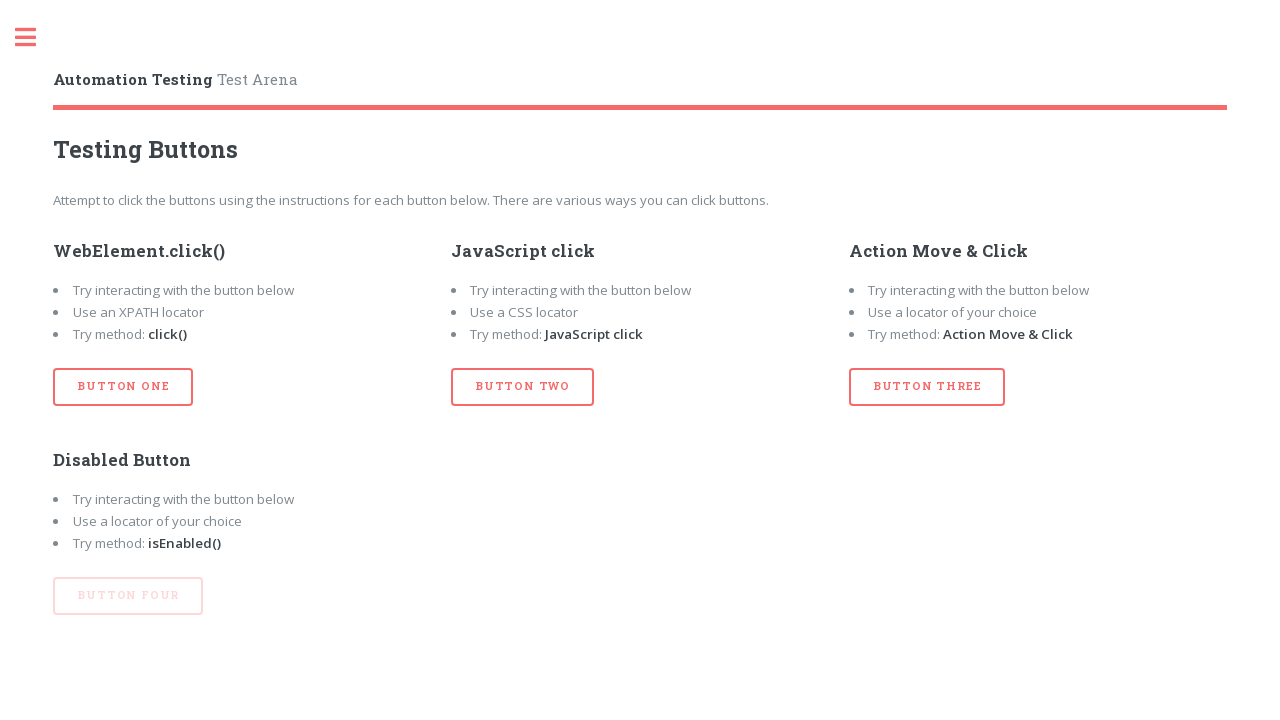

Button became visible on the page
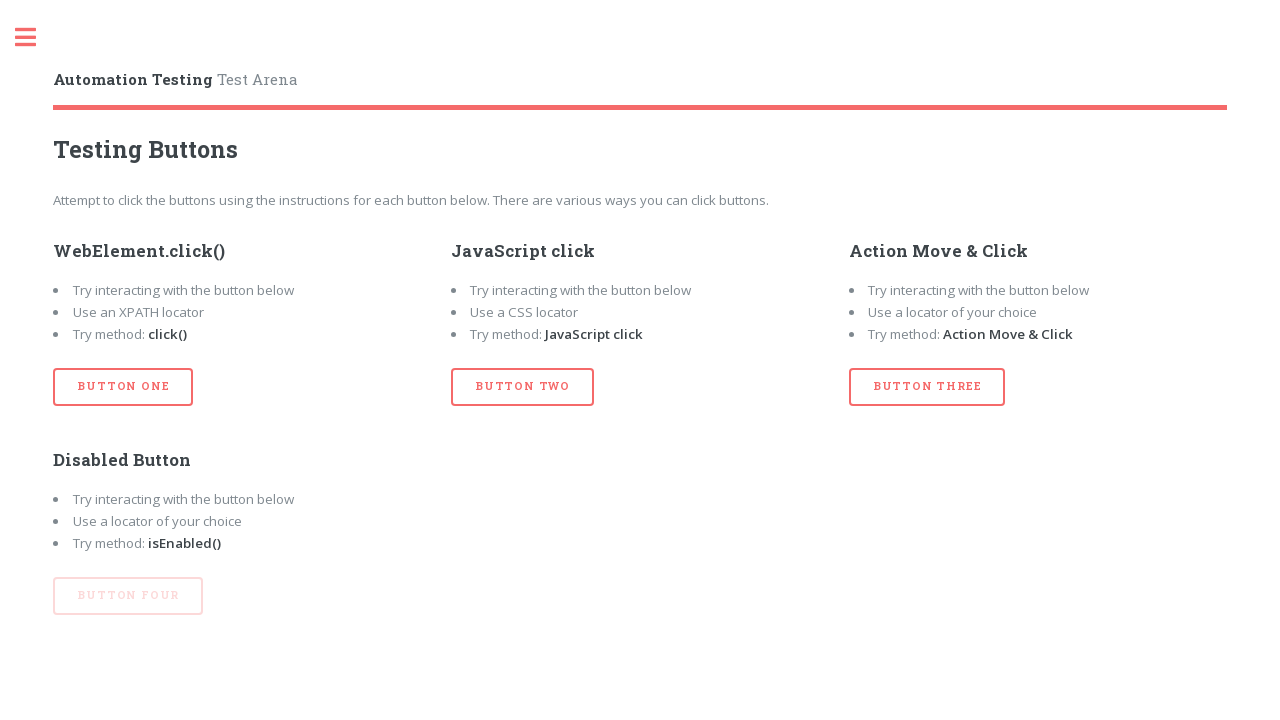

Applied red border highlight to button for visual verification
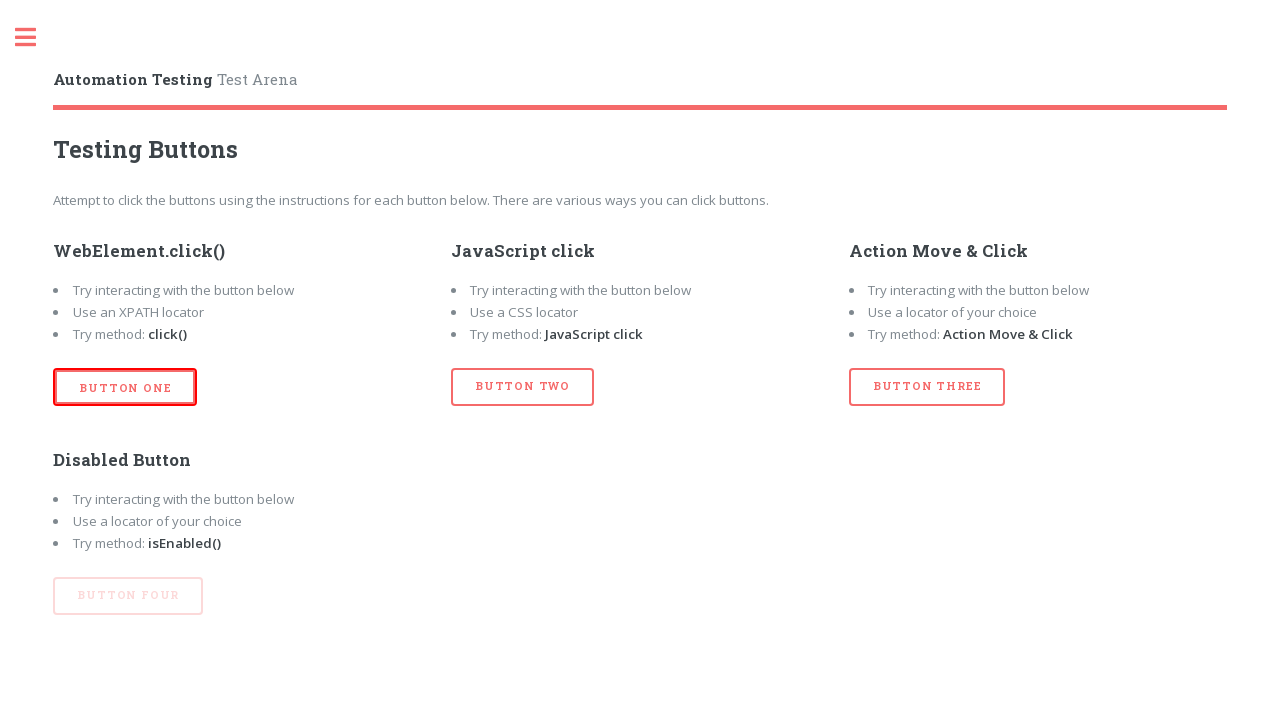

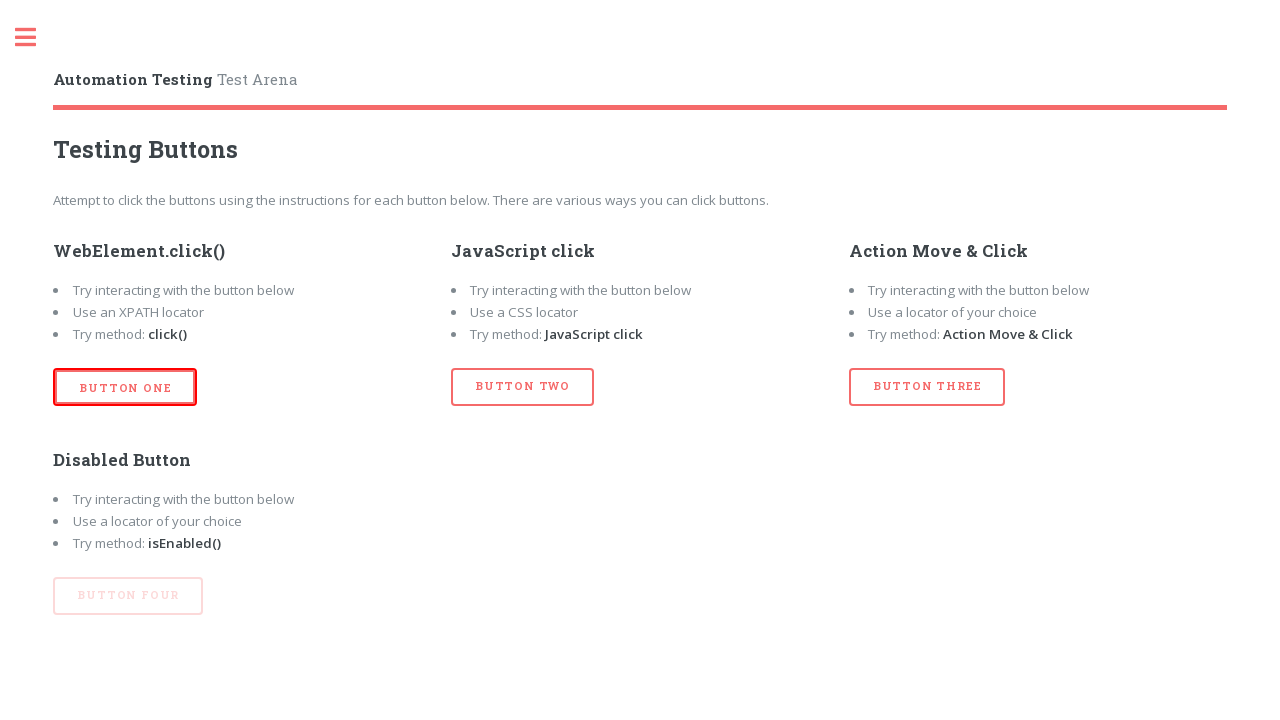